Tests various form interactions on a practice automation page including selecting a radio button, using an autocomplete suggestion field, selecting from a dropdown, and clicking multiple checkboxes.

Starting URL: https://rahulshettyacademy.com/AutomationPractice/

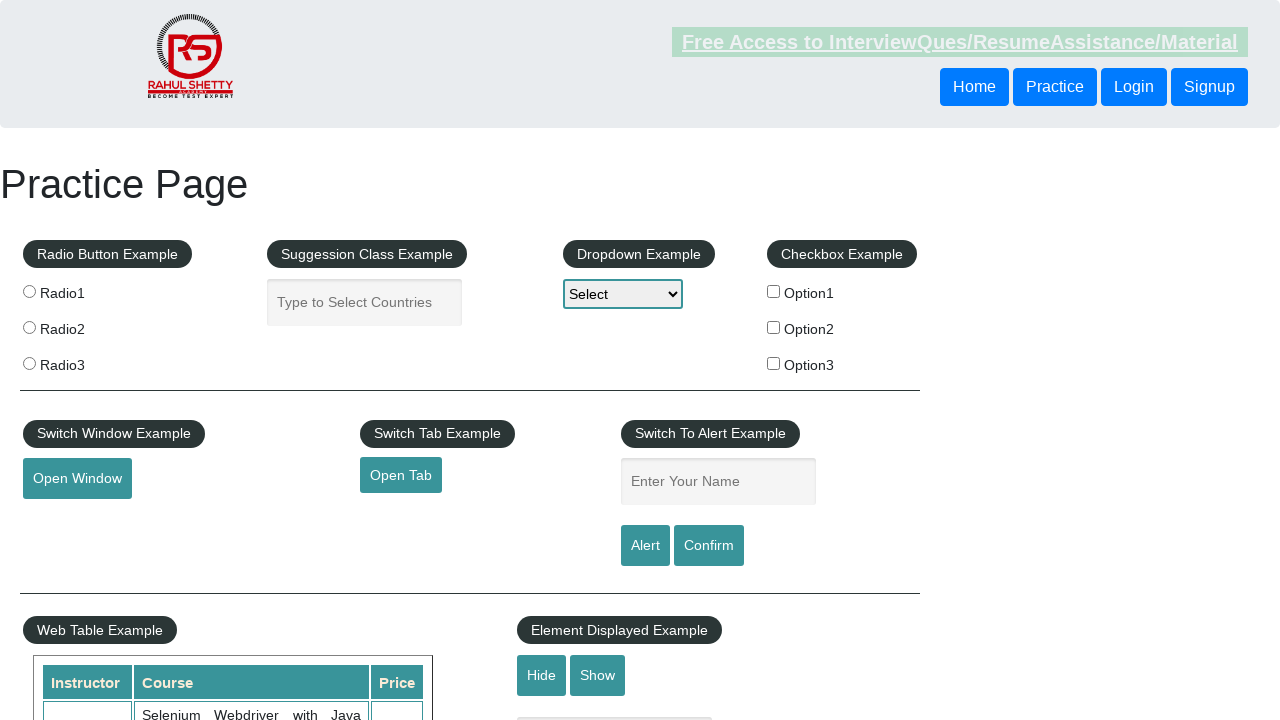

Selected radio button with value 'radio2' at (29, 327) on input[value='radio2']
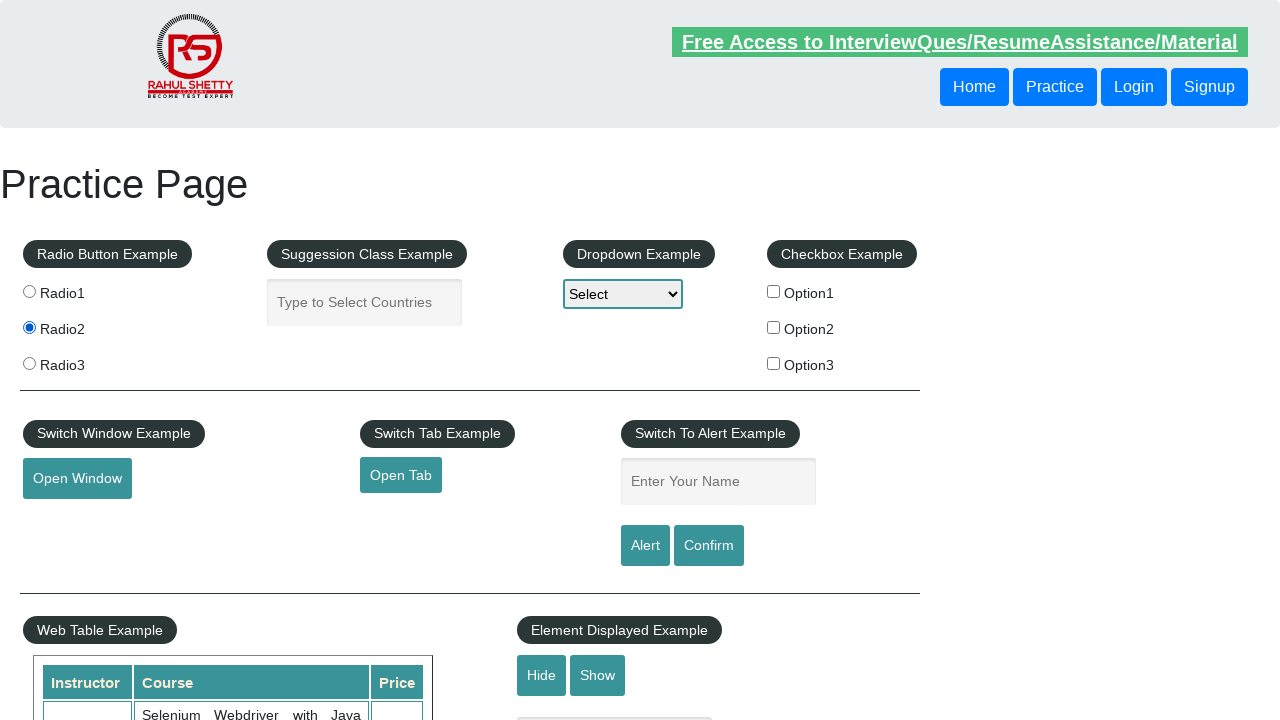

Filled autocomplete field with 'IND' on #autocomplete
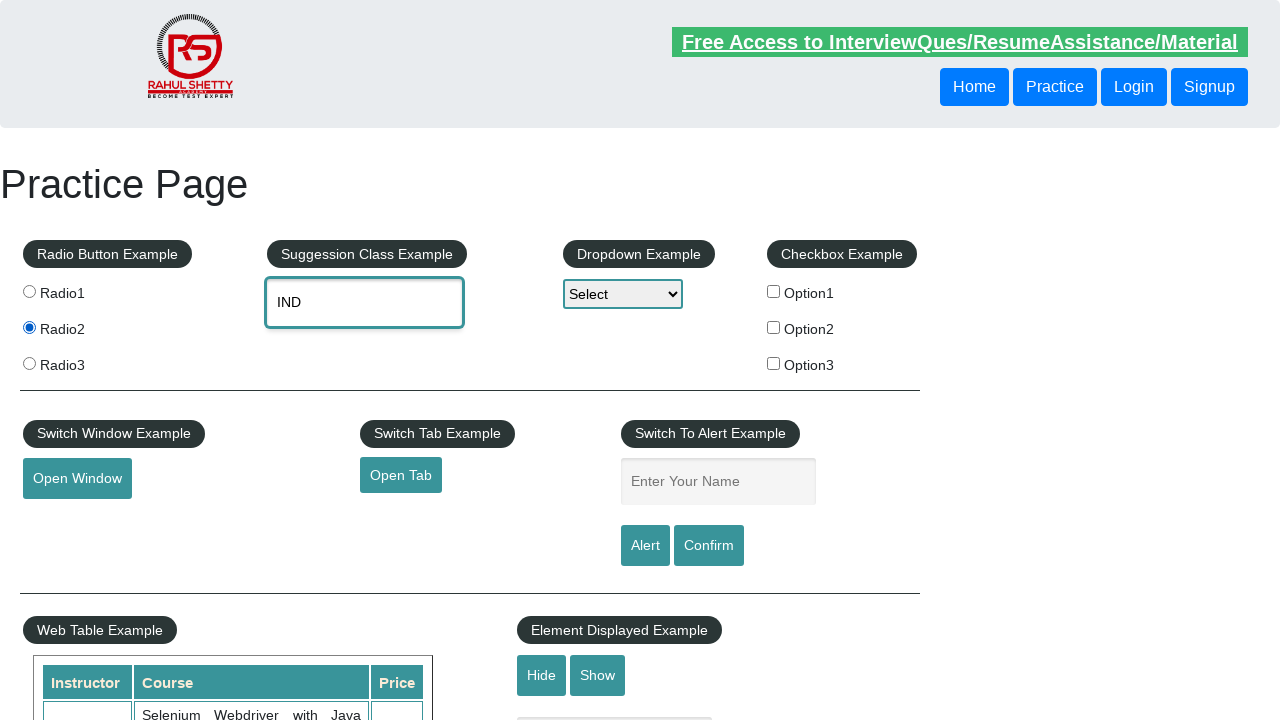

Autocomplete suggestions appeared
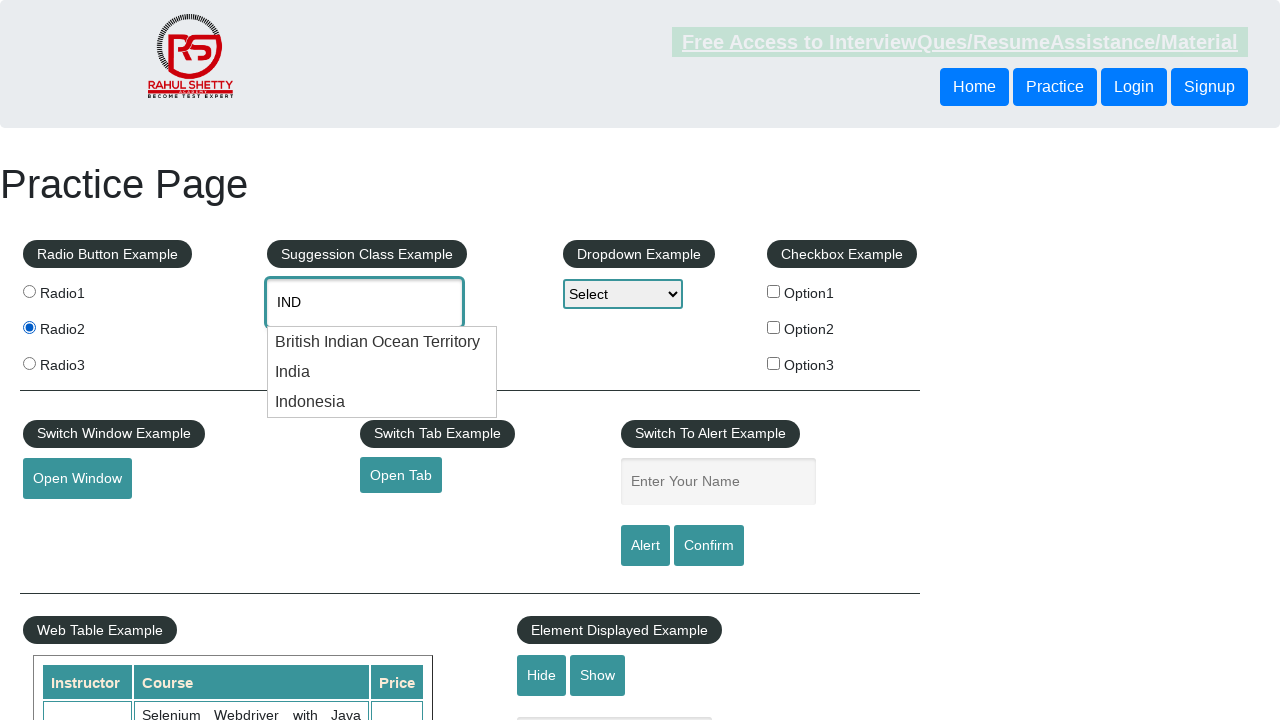

Selected option at index 1 from dropdown on #dropdown-class-example
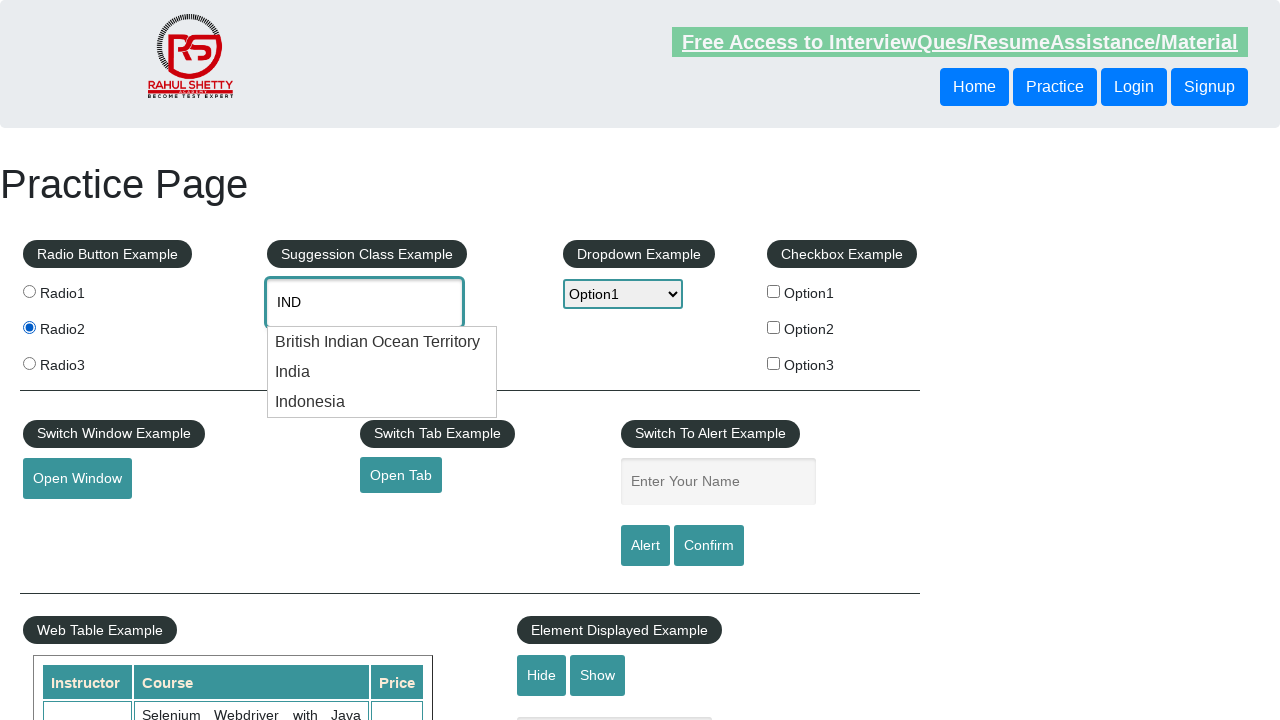

Located 3 checkboxes in Checkbox Example section
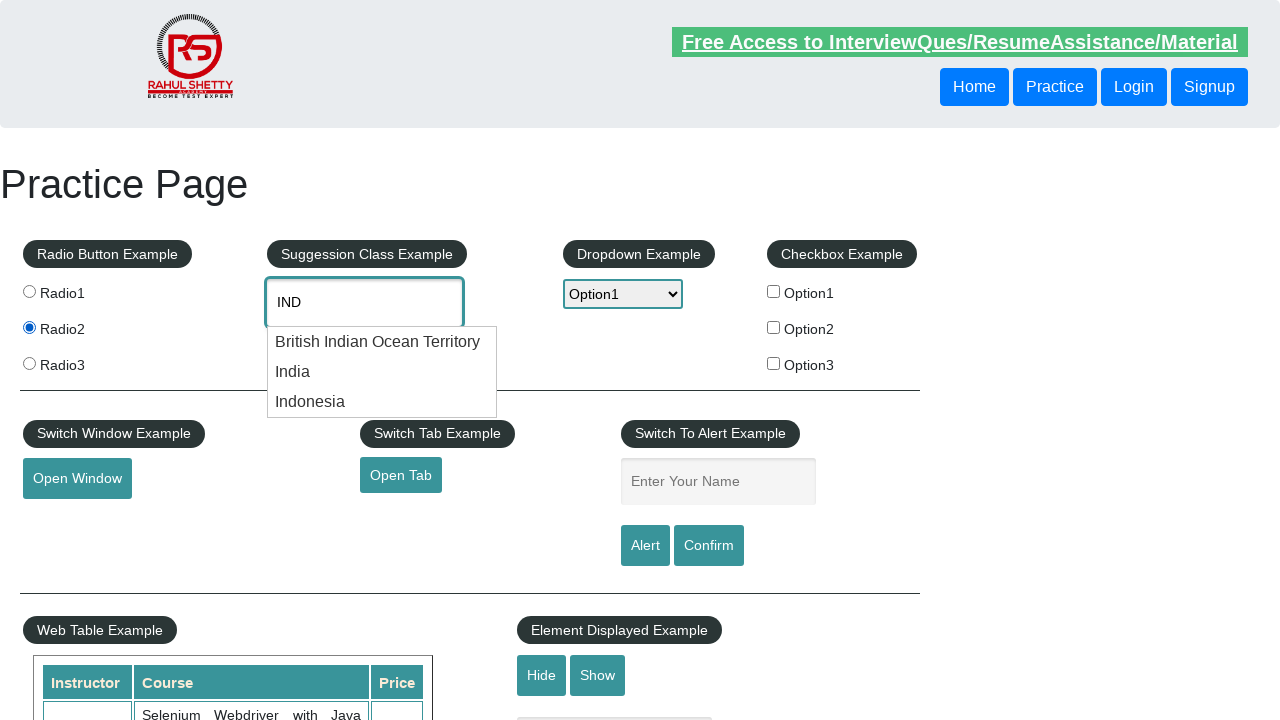

Clicked checkbox 1 of 3 at (774, 291) on xpath=//legend[text()='Checkbox Example']/following::input[@type='checkbox'] >> 
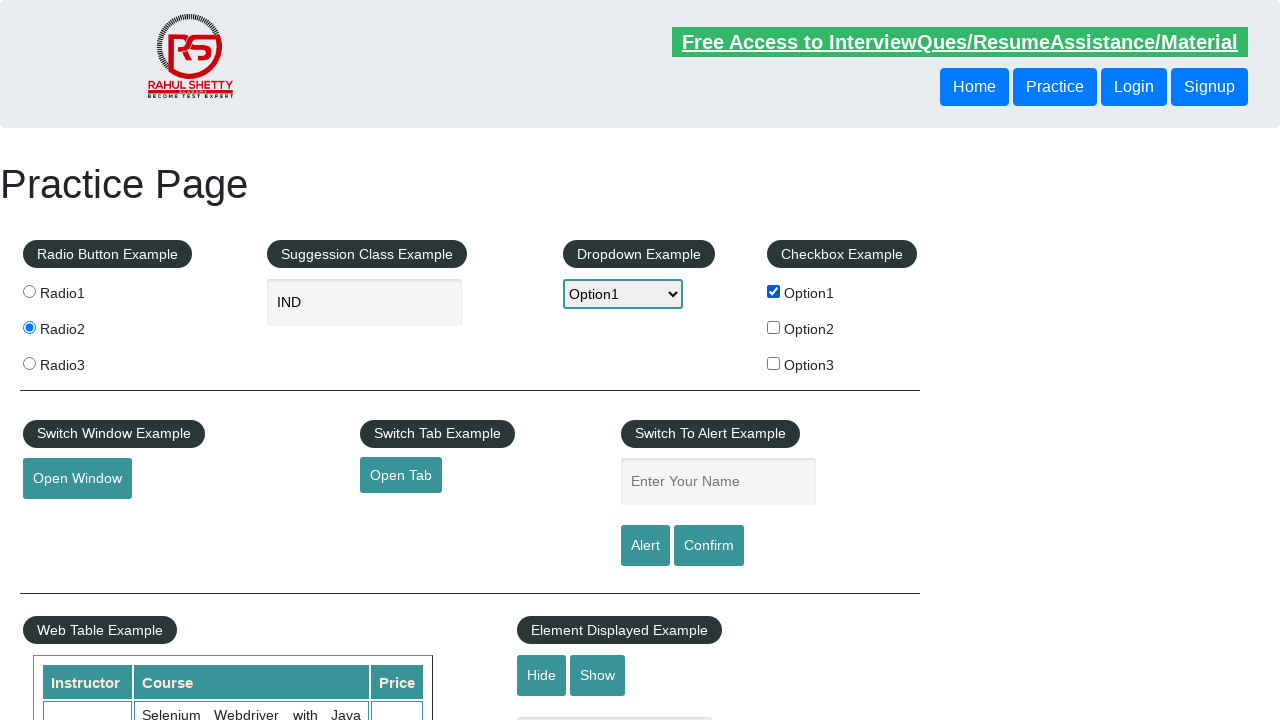

Clicked checkbox 2 of 3 at (774, 327) on xpath=//legend[text()='Checkbox Example']/following::input[@type='checkbox'] >> 
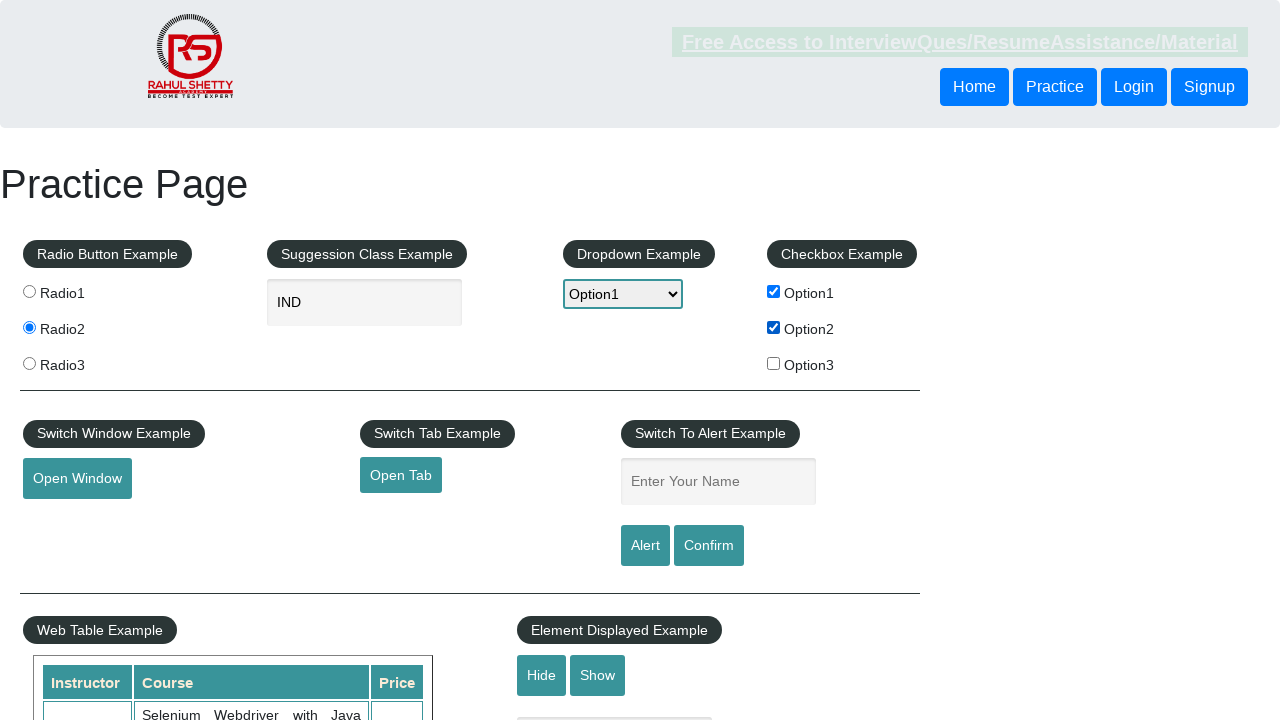

Clicked checkbox 3 of 3 at (774, 363) on xpath=//legend[text()='Checkbox Example']/following::input[@type='checkbox'] >> 
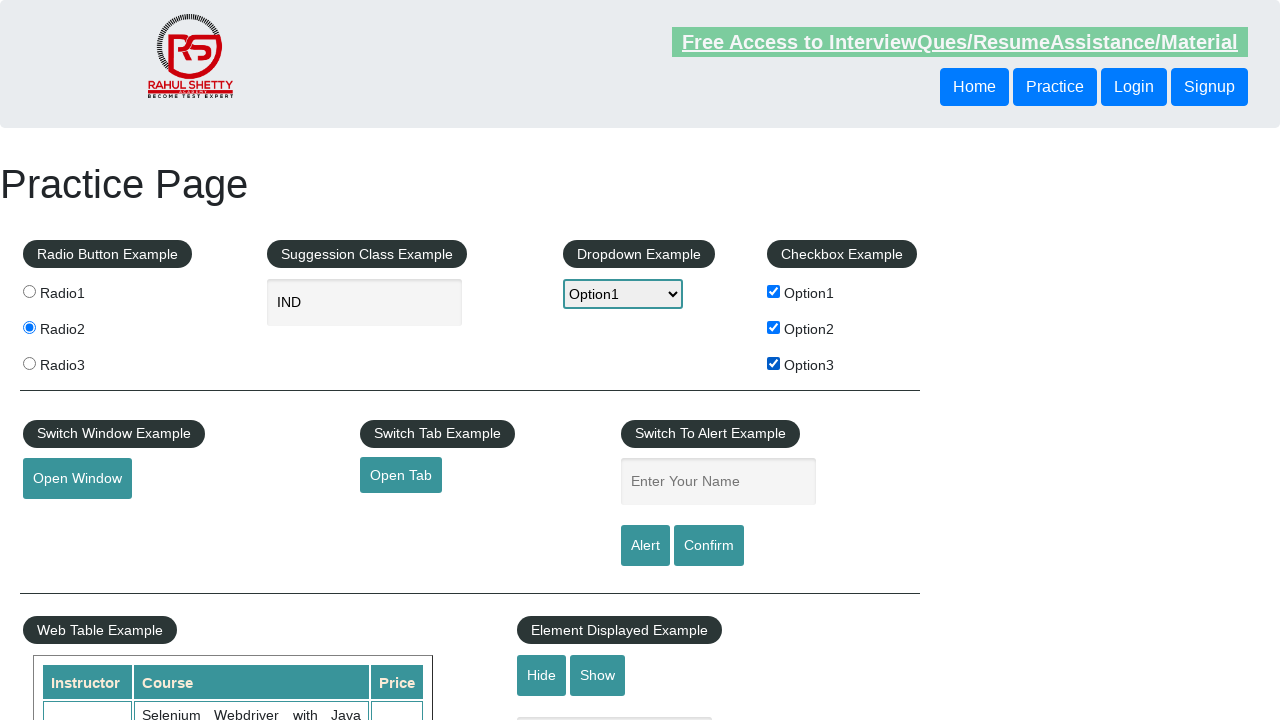

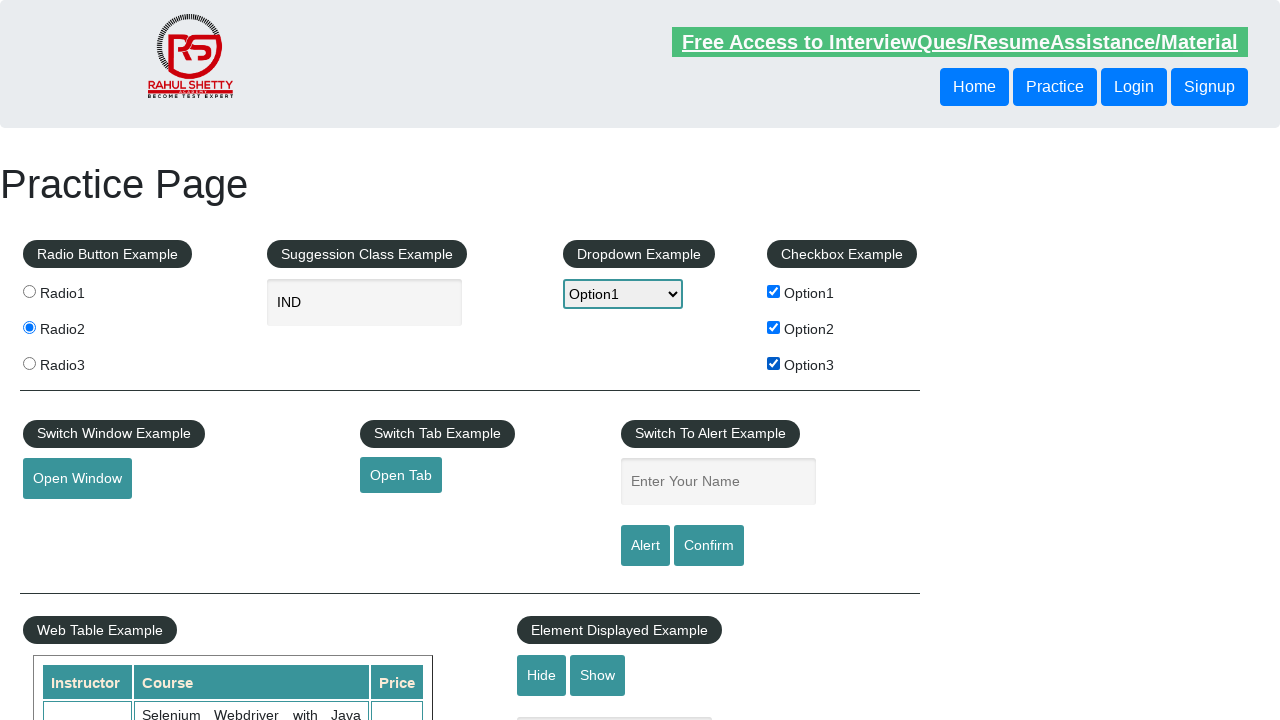